Tests autocomplete functionality by typing partial text and selecting a suggestion from the dropdown

Starting URL: https://www.rahulshettyacademy.com/AutomationPractice/

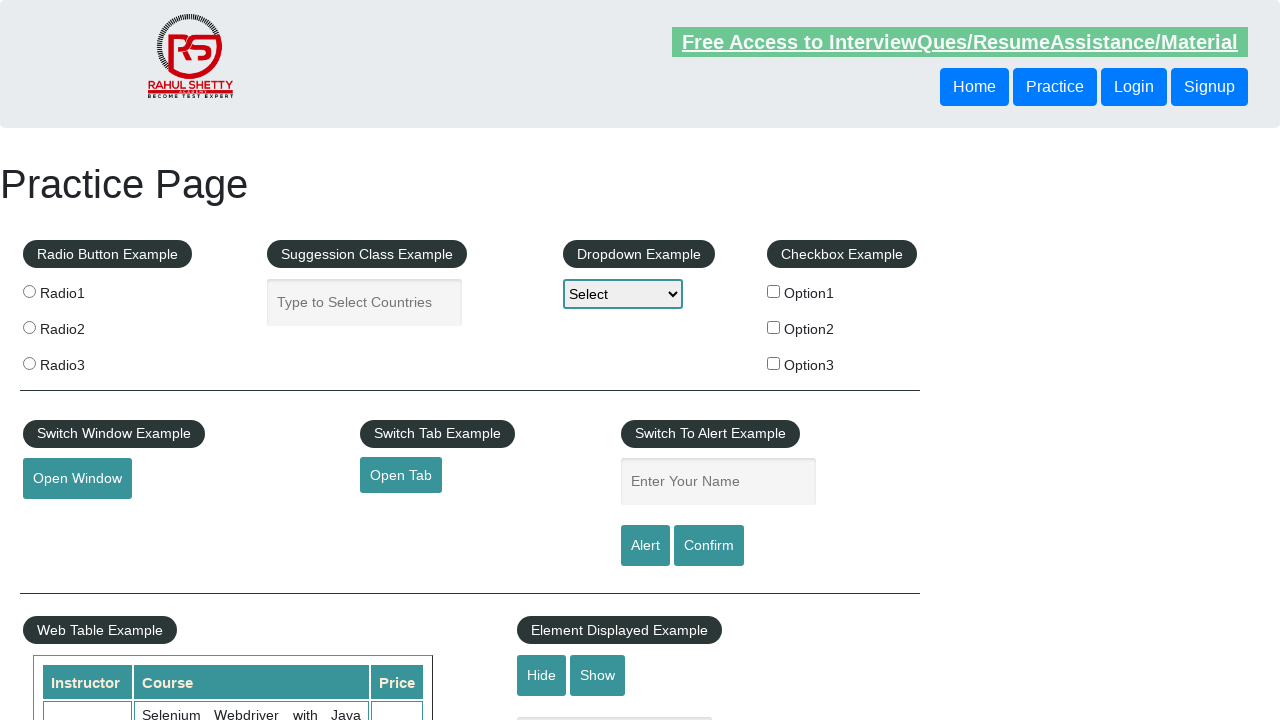

Typed 'Ind' in autocomplete field to trigger suggestions on #autocomplete
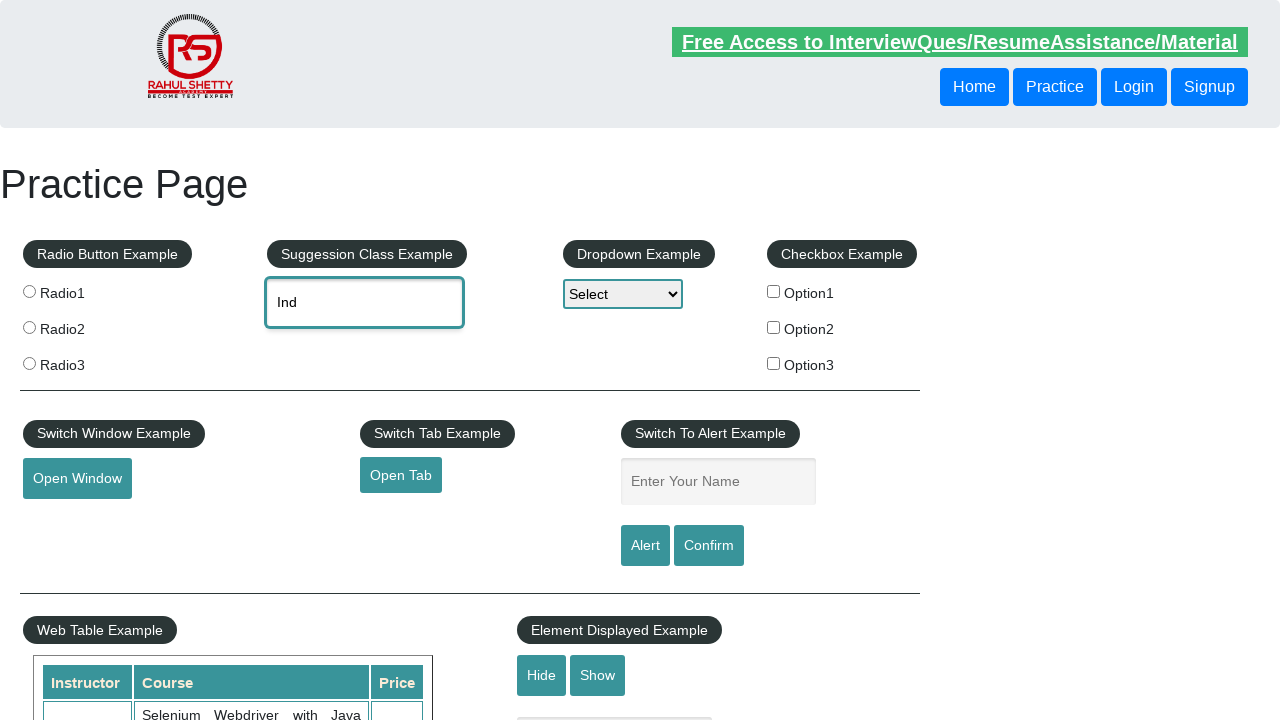

Waited for 'India' suggestion to appear in dropdown
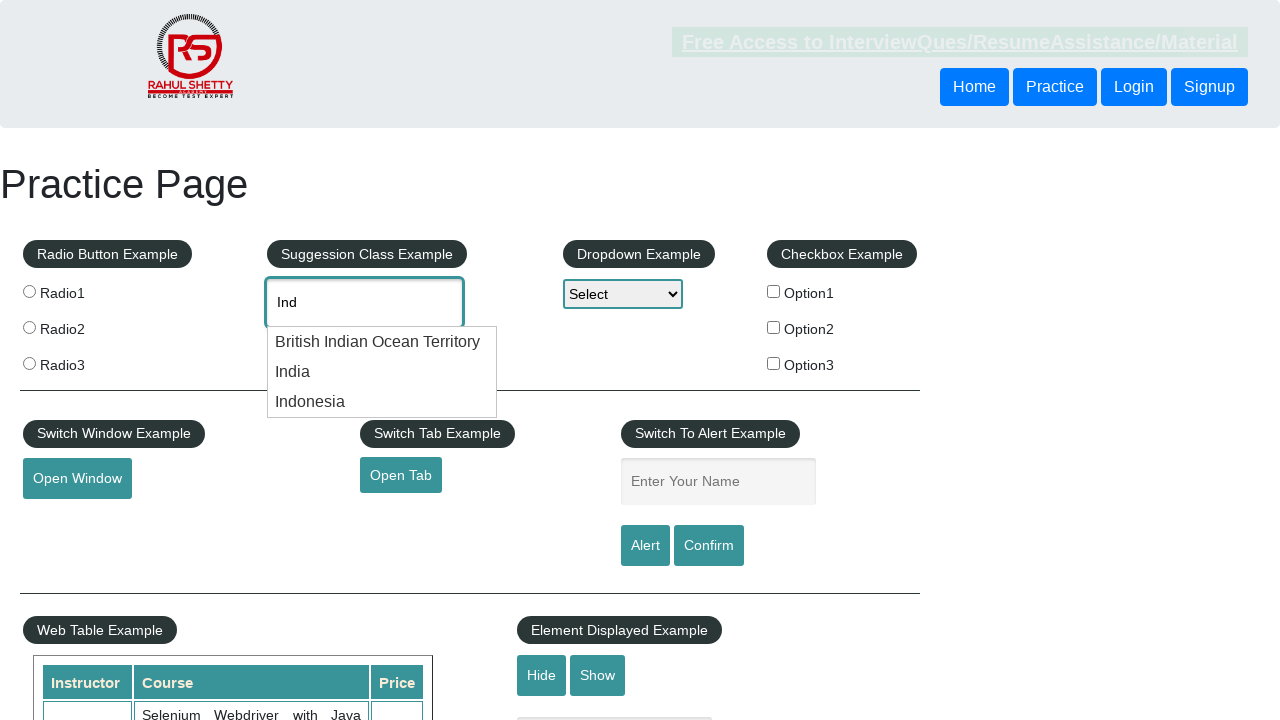

Clicked on 'India' suggestion from dropdown at (382, 372) on xpath=//div[contains(@class, 'ui-menu-item-wrapper') and text()='India']
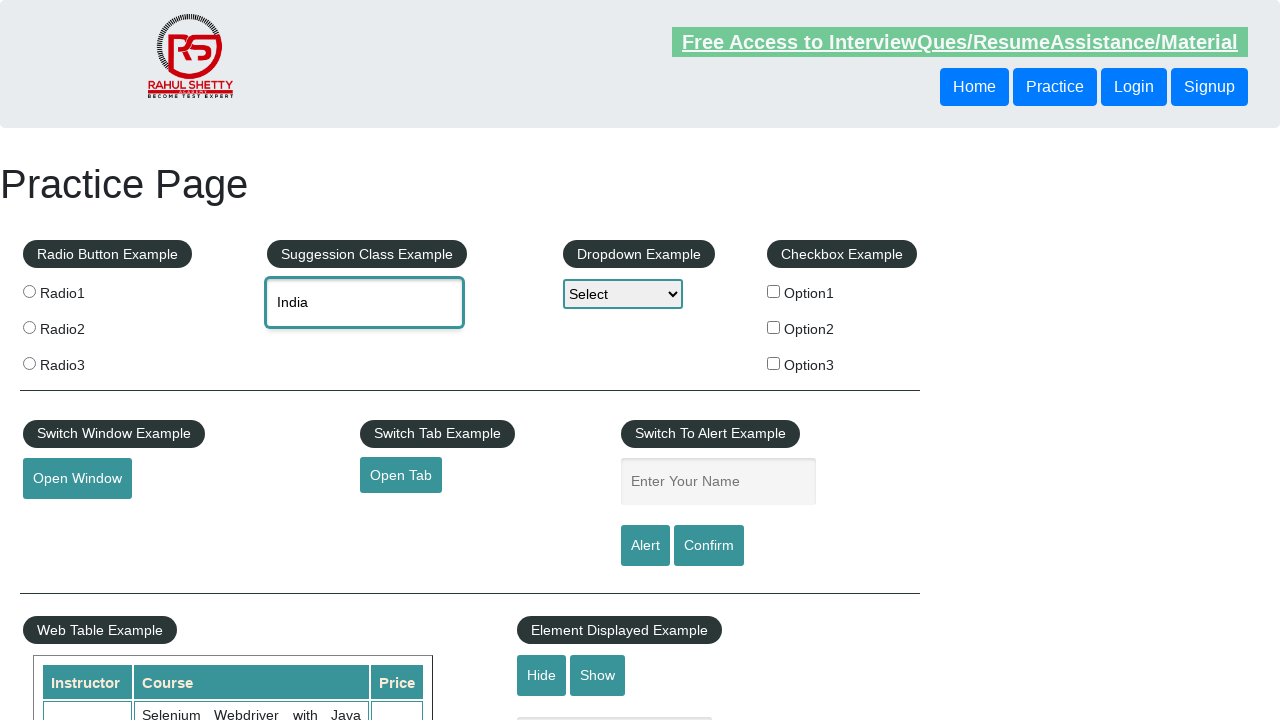

Verified that 'India' was successfully selected in autocomplete field
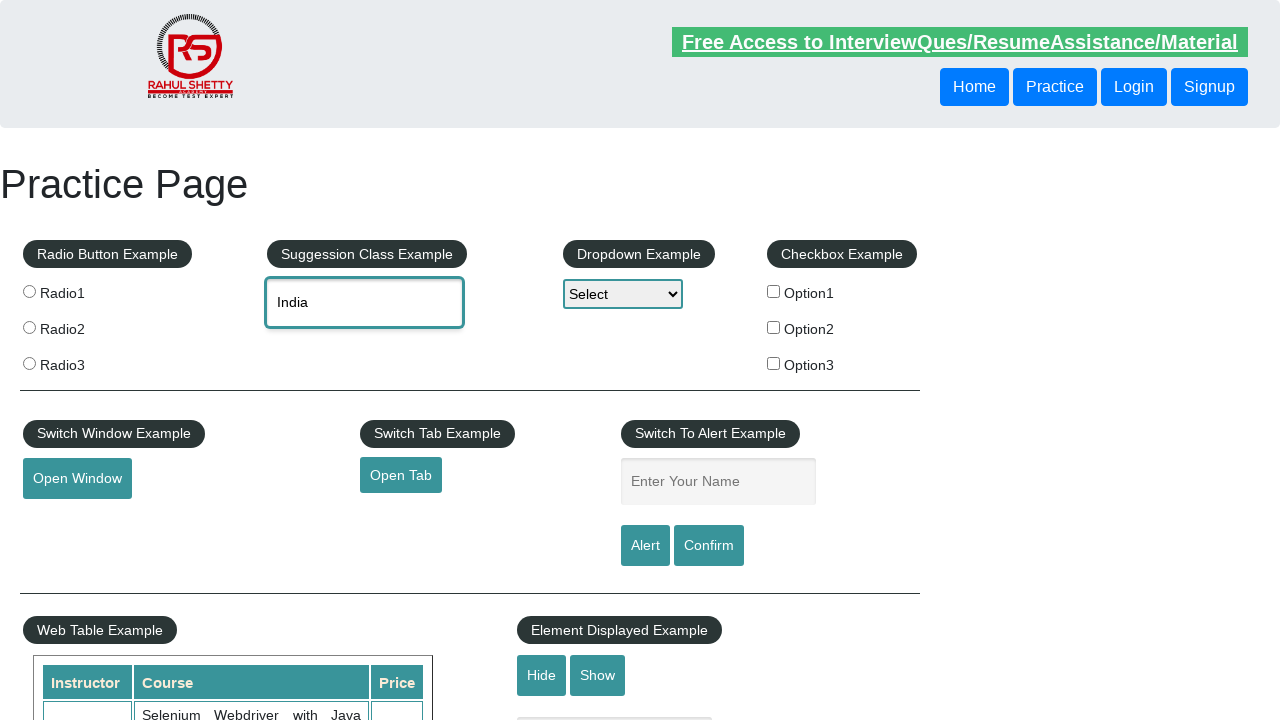

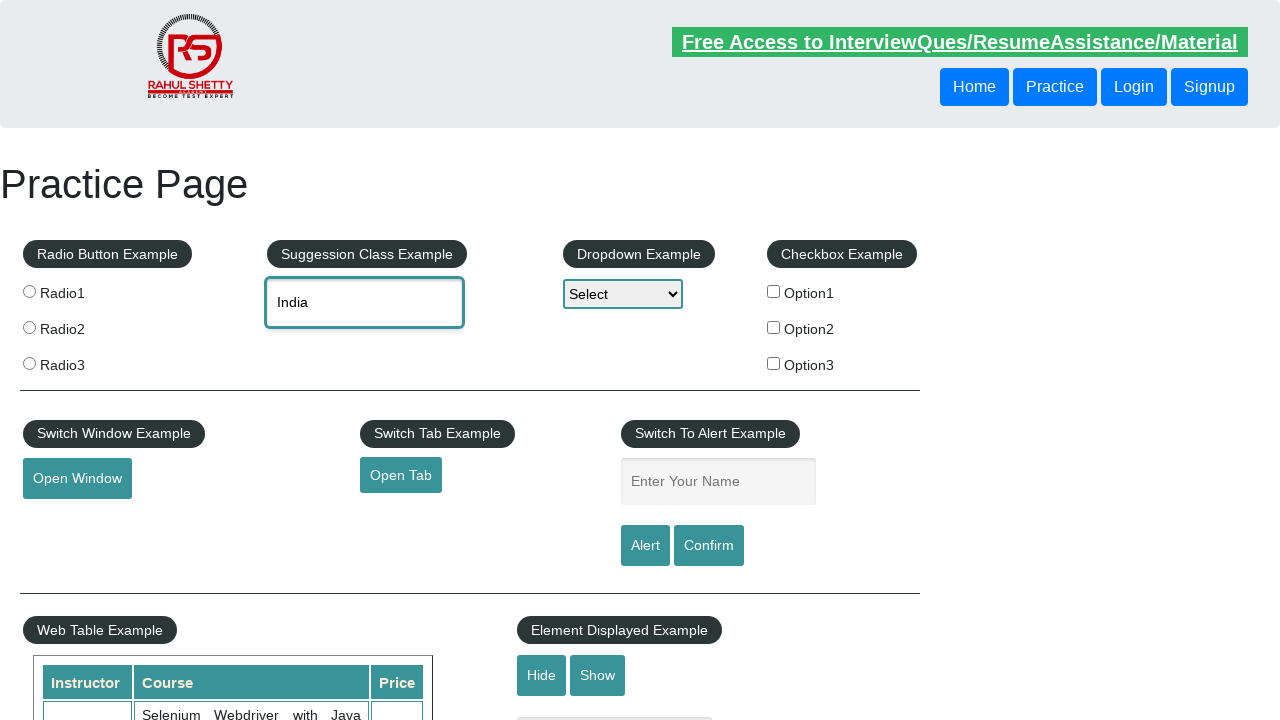